Tests adding a todo item with simple English text "test" and verifies it appears in the list

Starting URL: https://demo.playwright.dev/todomvc/#/

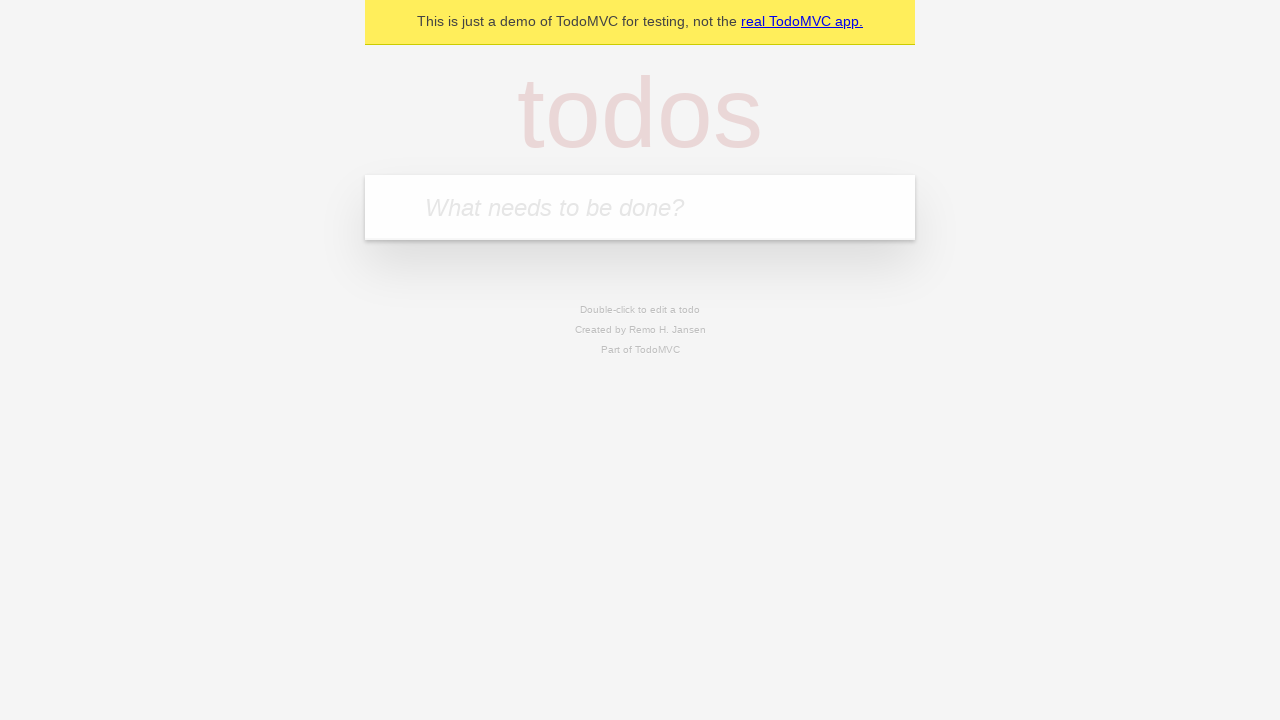

Waited for todo input field to load
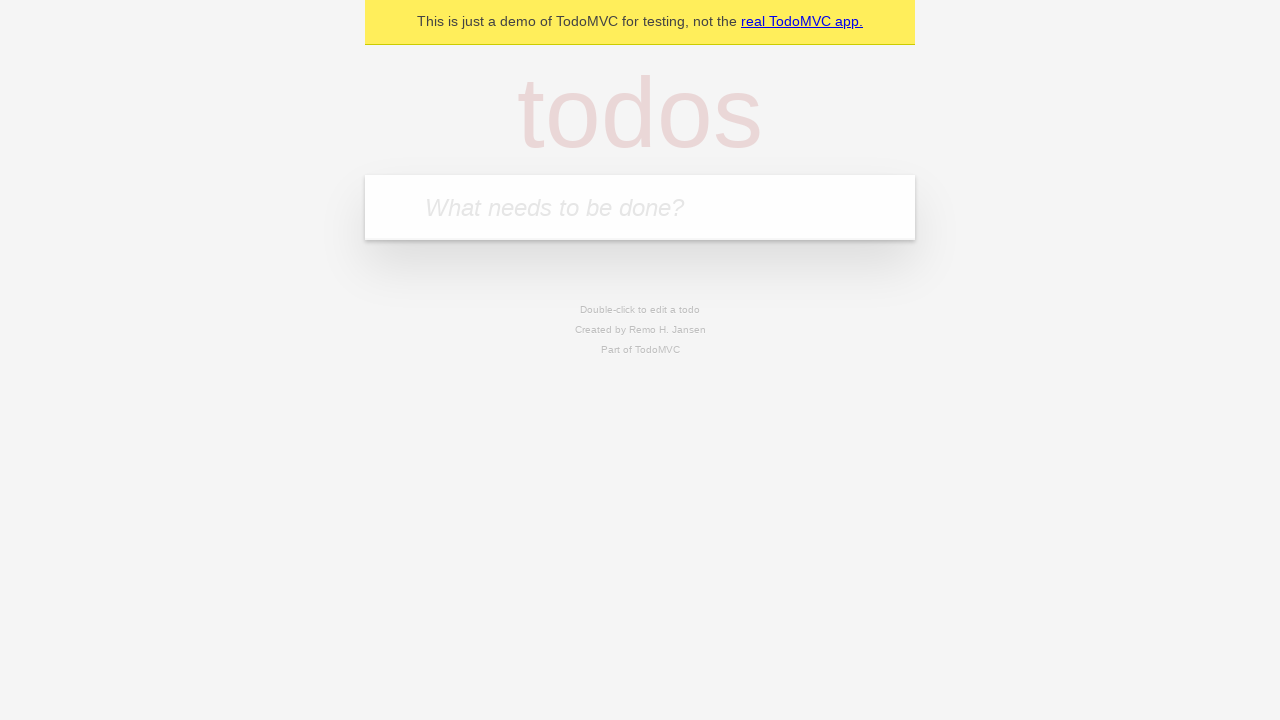

Filled todo input field with 'test' on input.new-todo
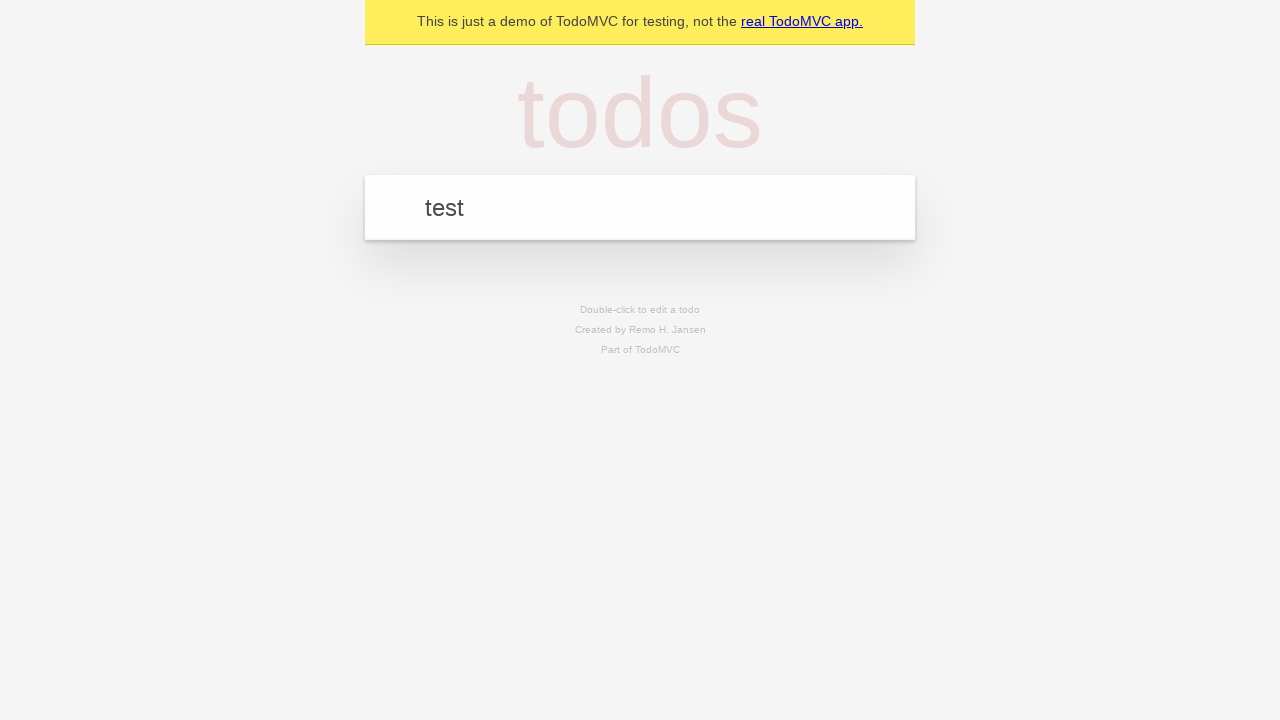

Pressed Enter to submit the todo item on input.new-todo
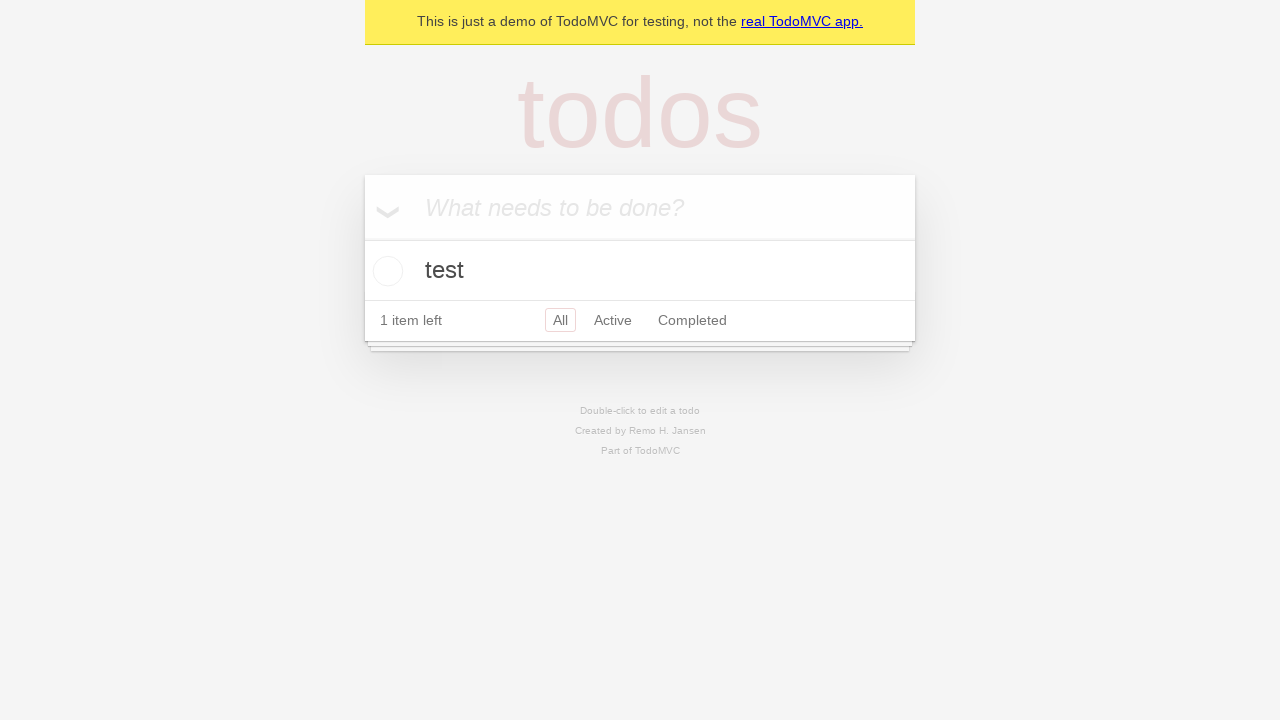

Located all todo items in the list
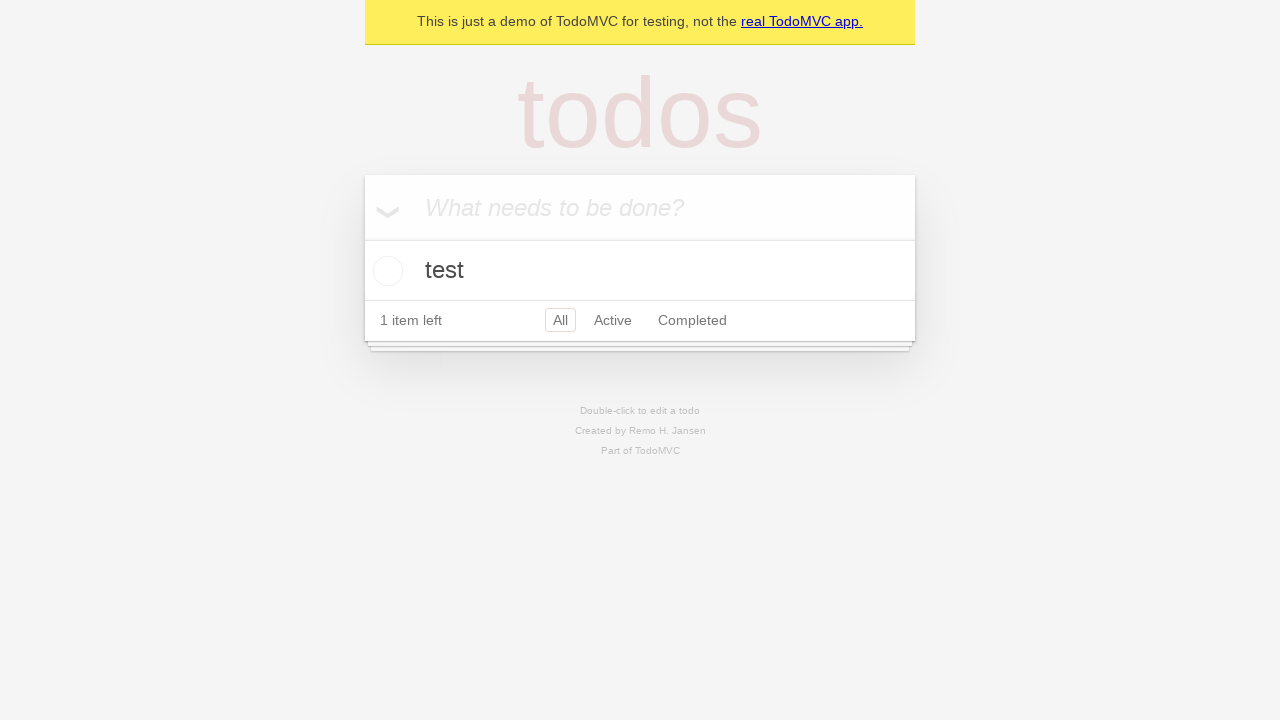

Verified that exactly 1 todo item exists
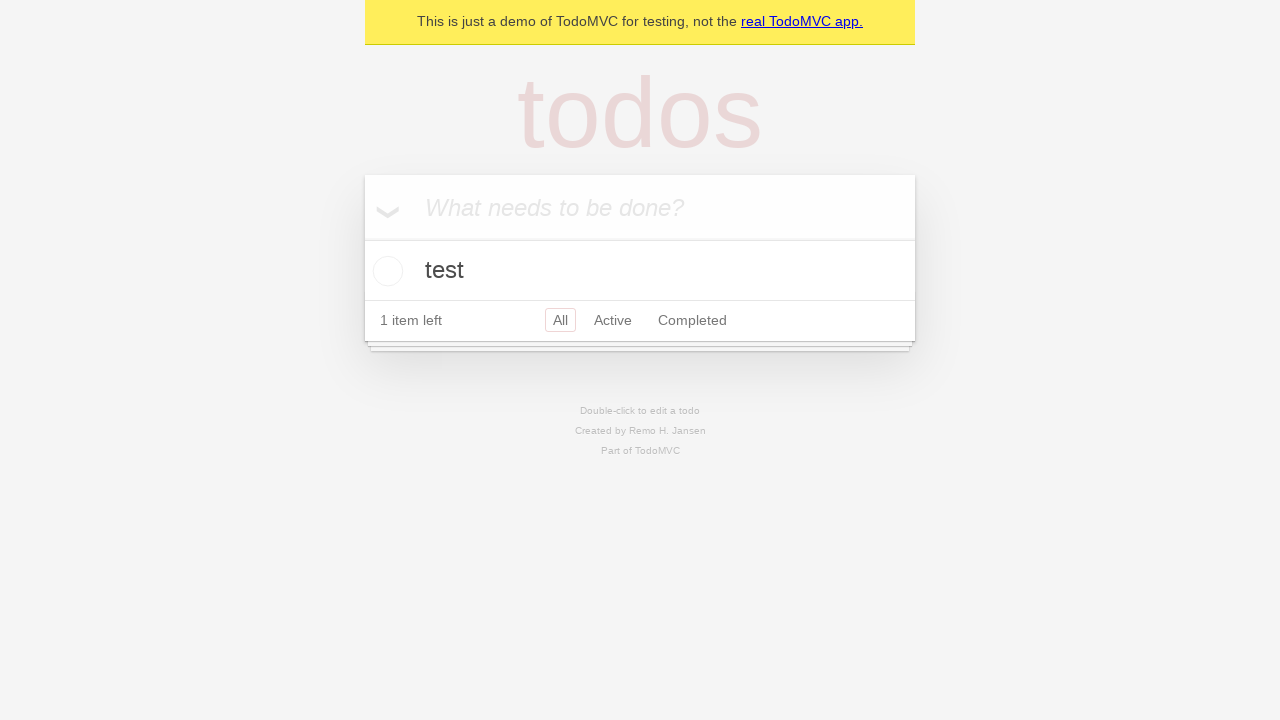

Verified that the todo item text is 'test'
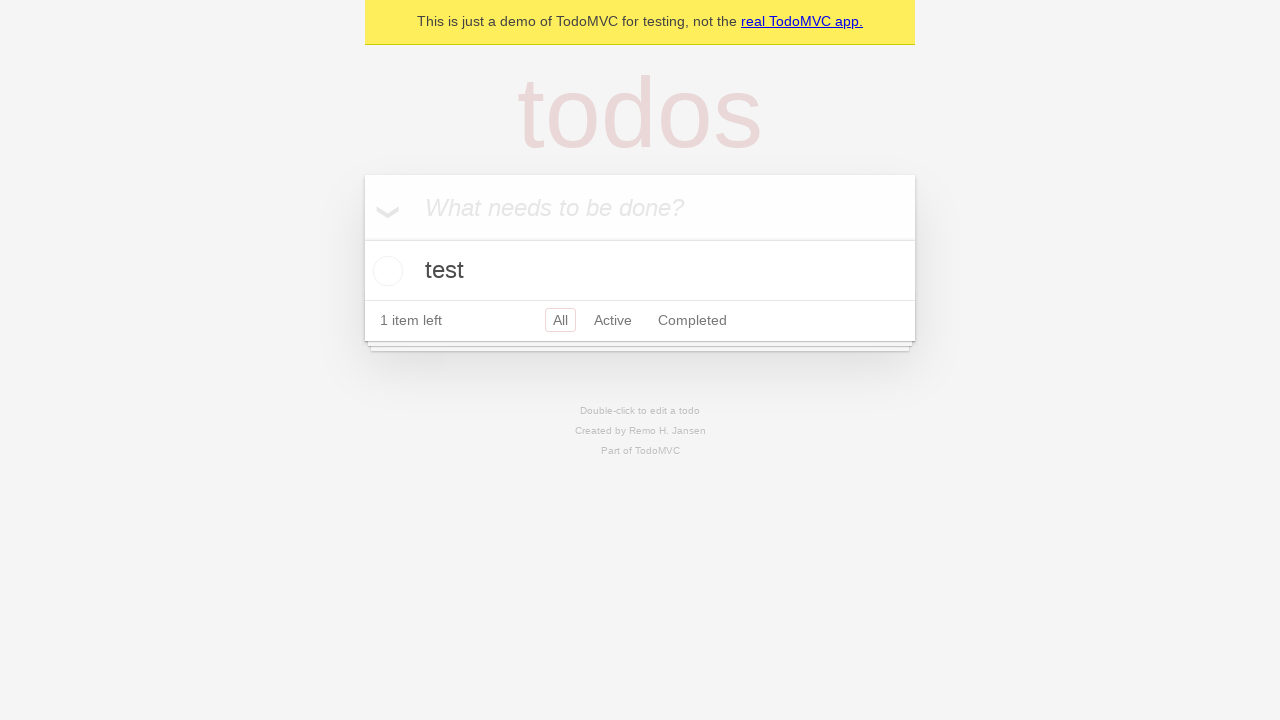

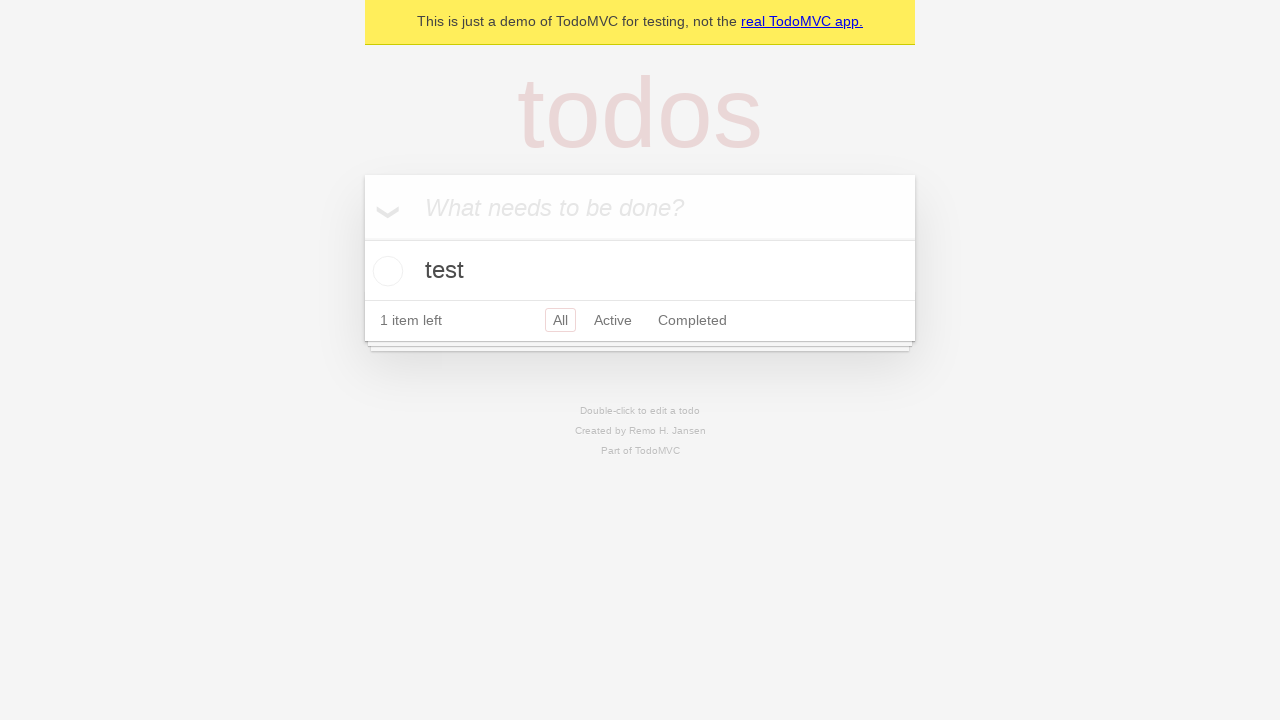